Tests JavaScript alert handling by clicking a button that triggers an alert and accepting it

Starting URL: https://the-internet.herokuapp.com/javascript_alerts

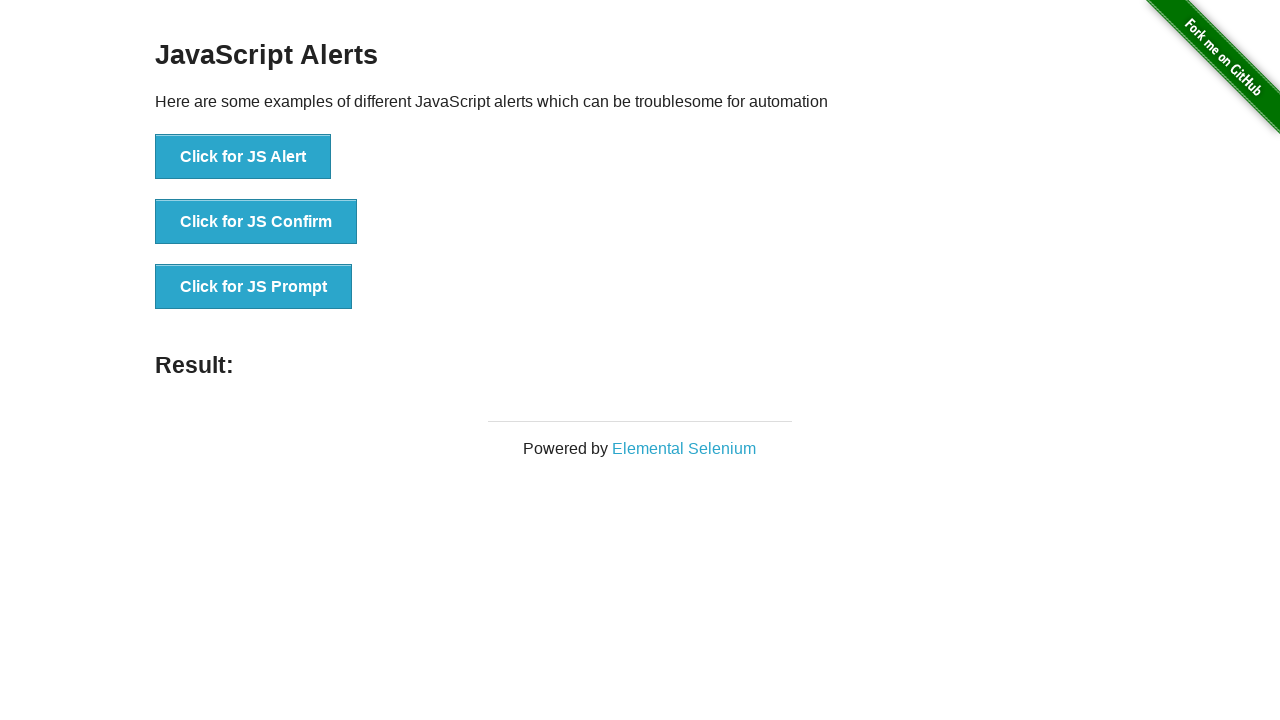

Set up dialog handler to accept alerts
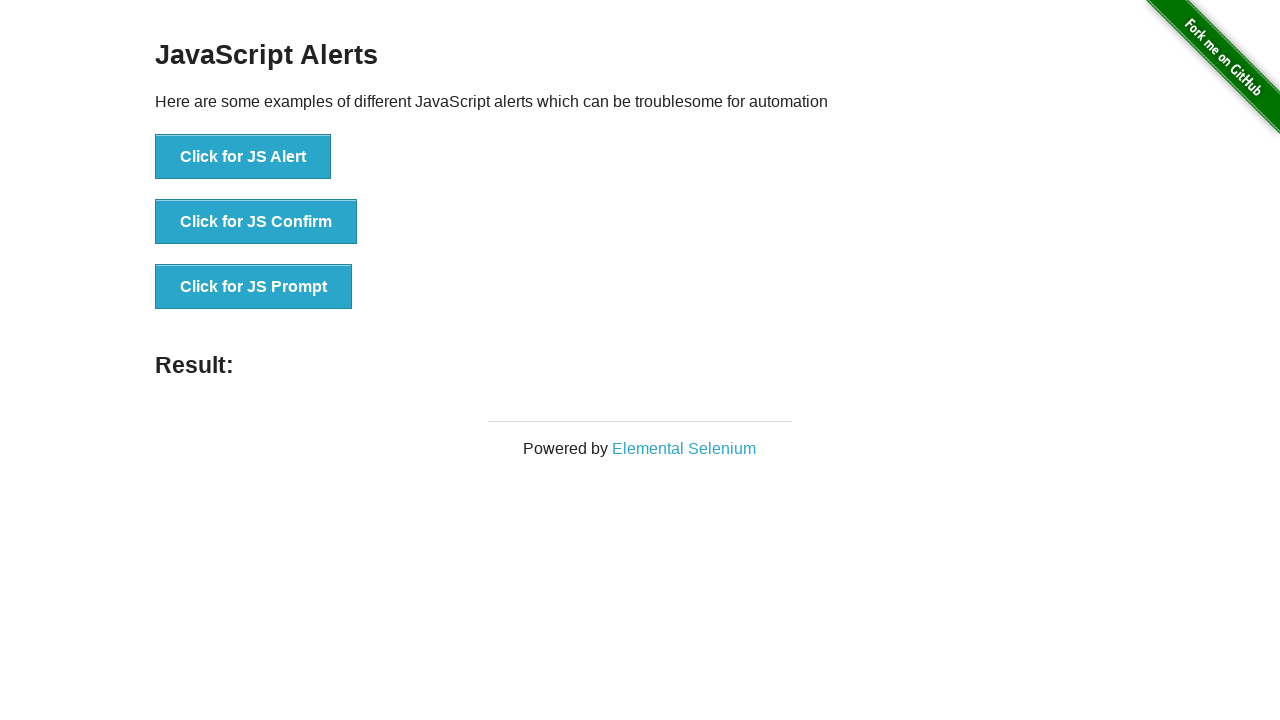

Clicked the JS Alert button to trigger alert at (243, 157) on xpath=//button[@onclick='jsAlert()']
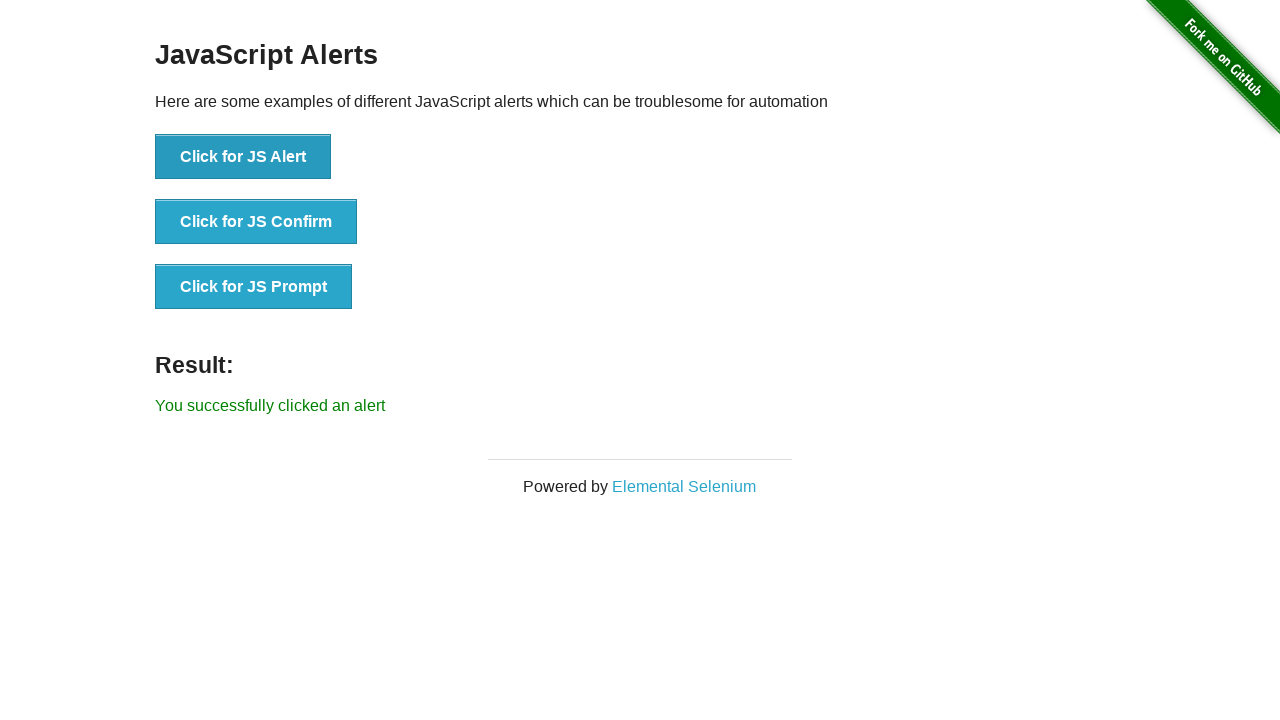

Alert was accepted and result message appeared
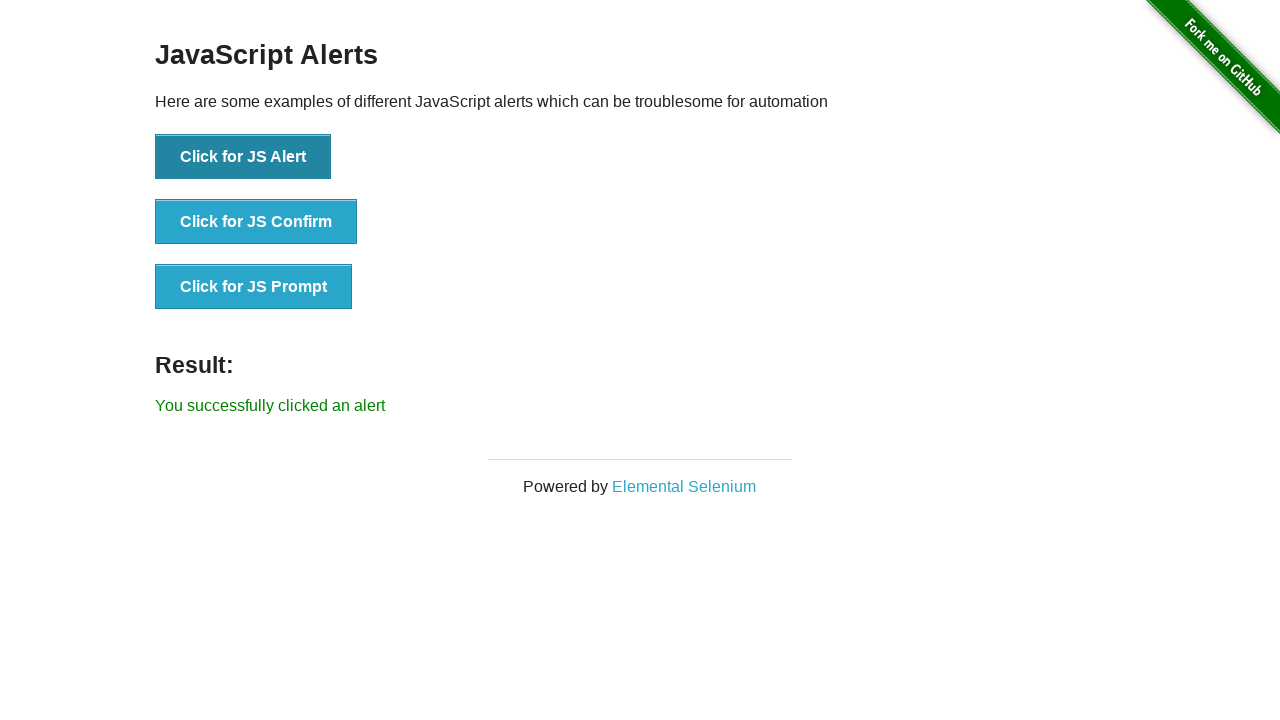

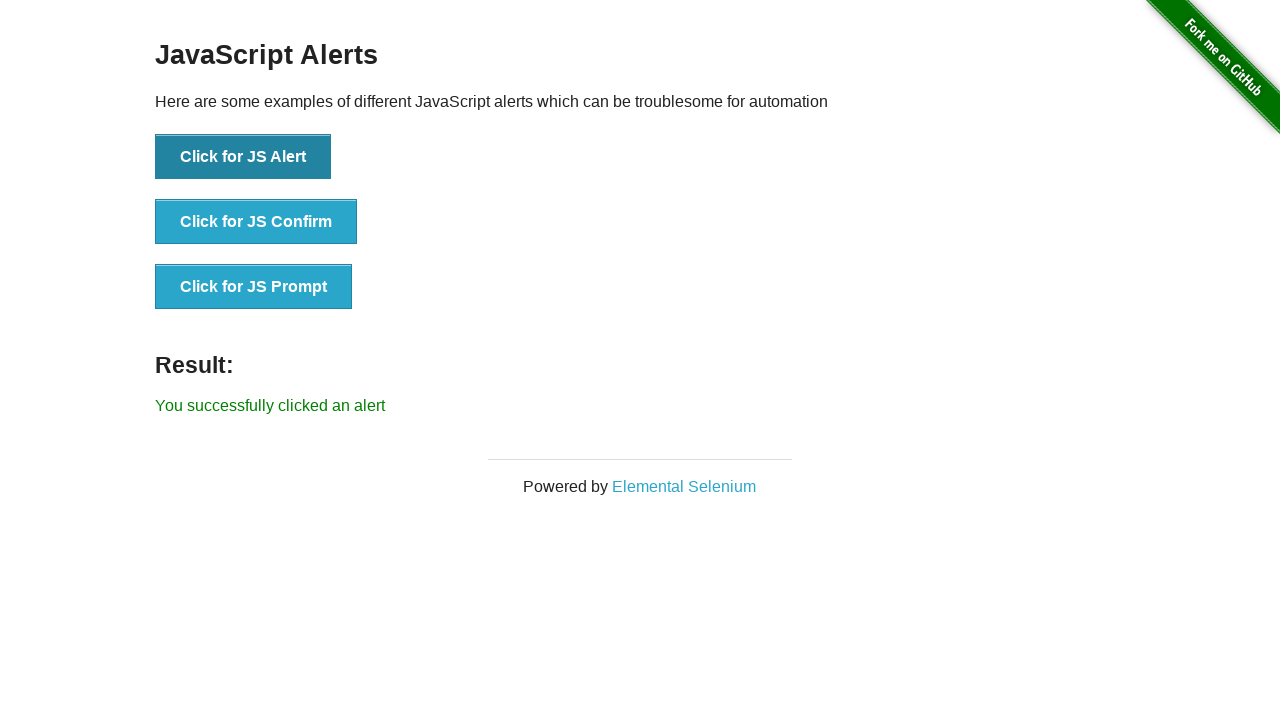